Navigates to the Applitools demo page and clicks the login button to access the app page. This tests the basic navigation flow of the demo application.

Starting URL: https://demo.applitools.com

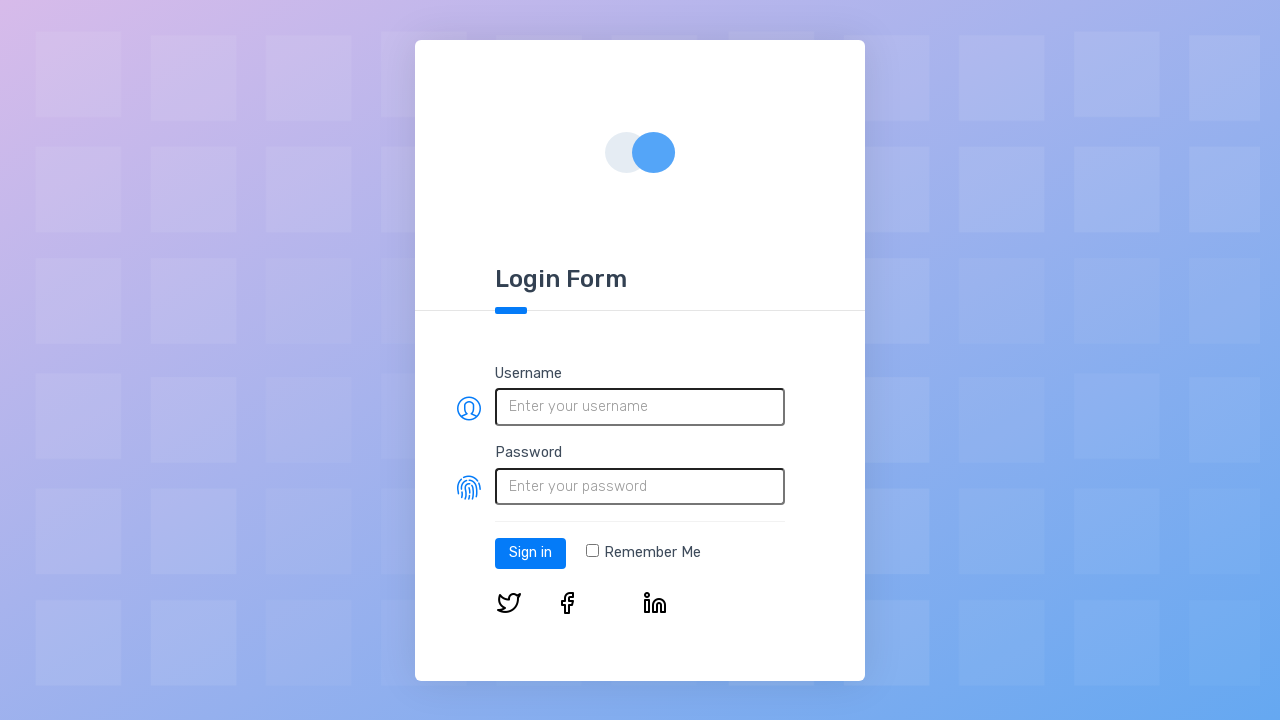

Login button appeared on the page
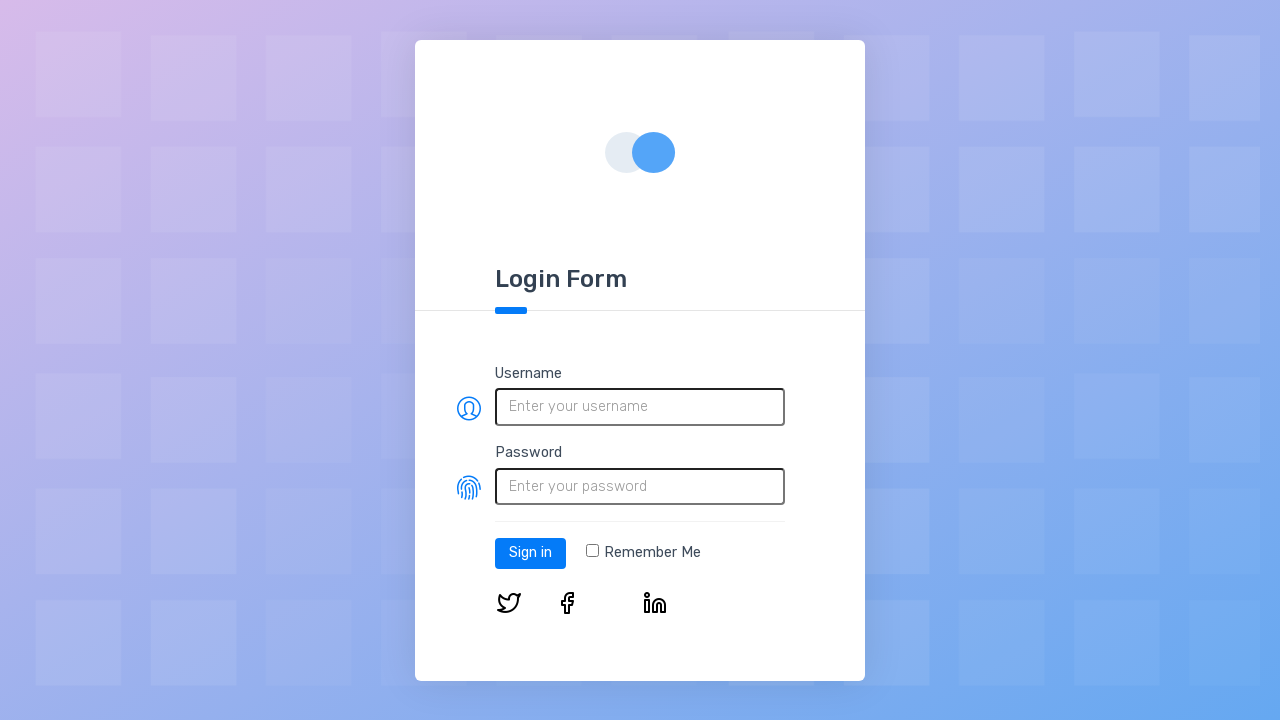

Clicked the login button at (530, 553) on #log-in
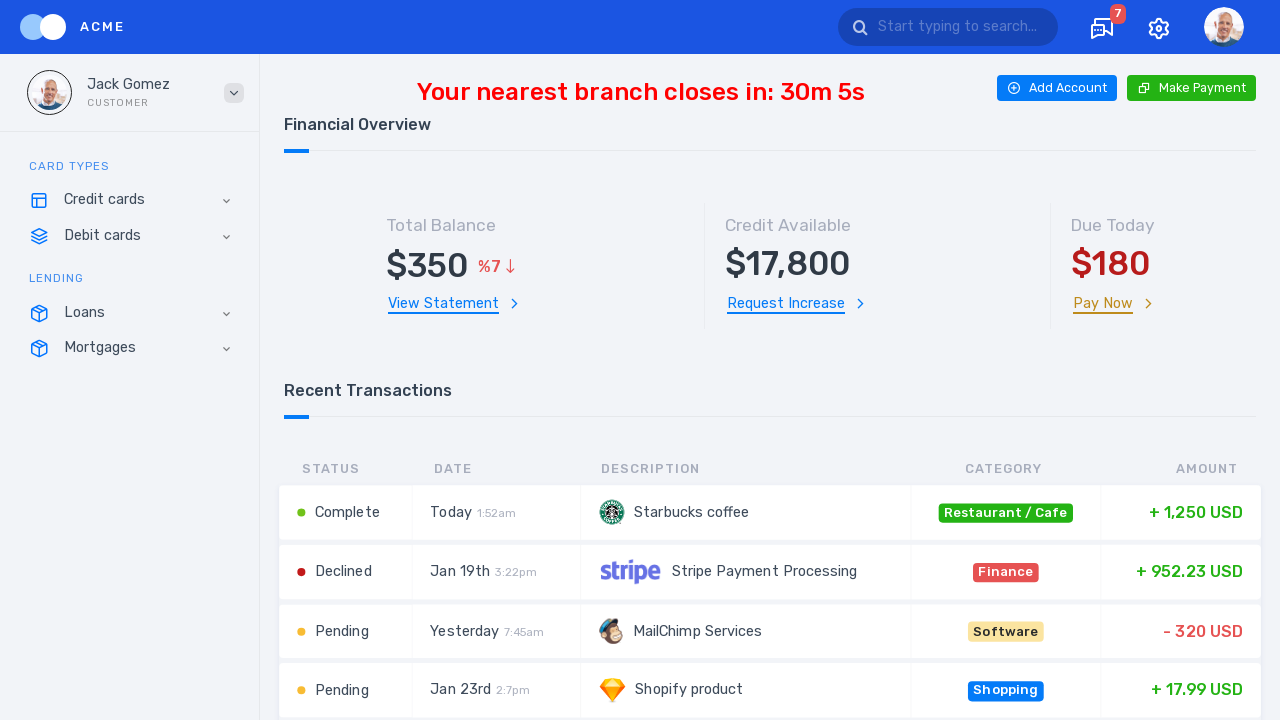

App page loaded successfully after login
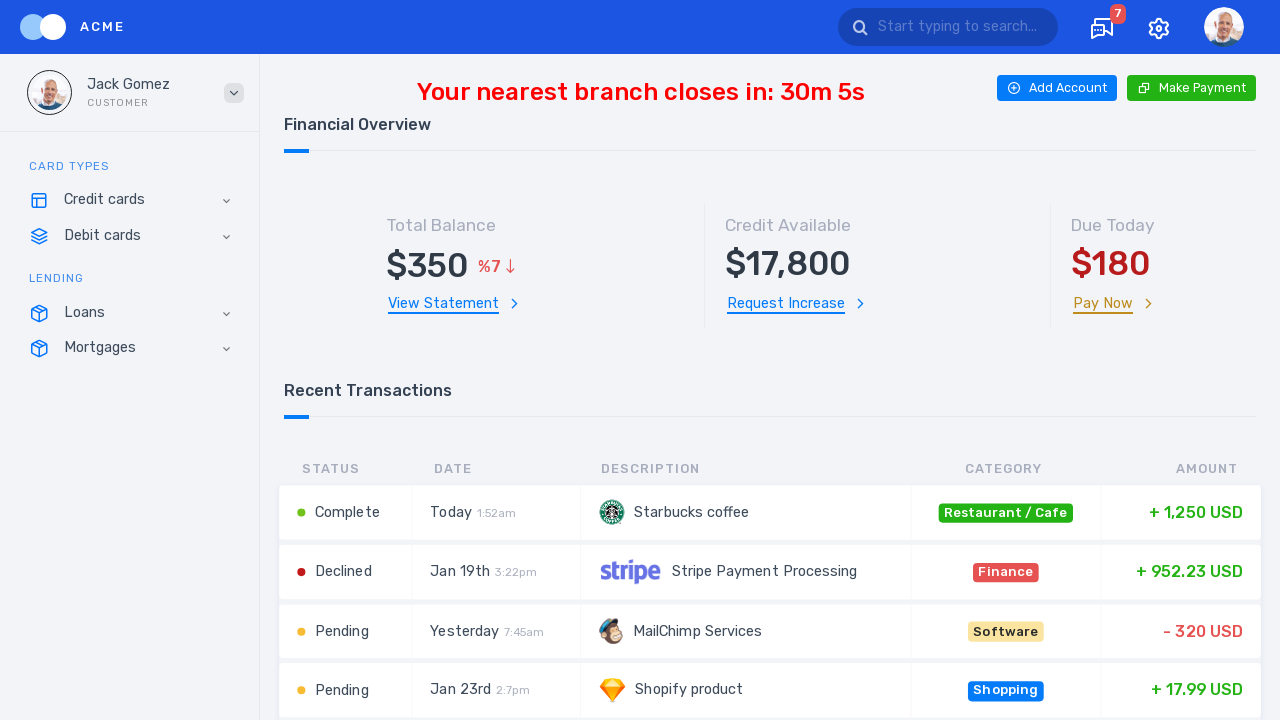

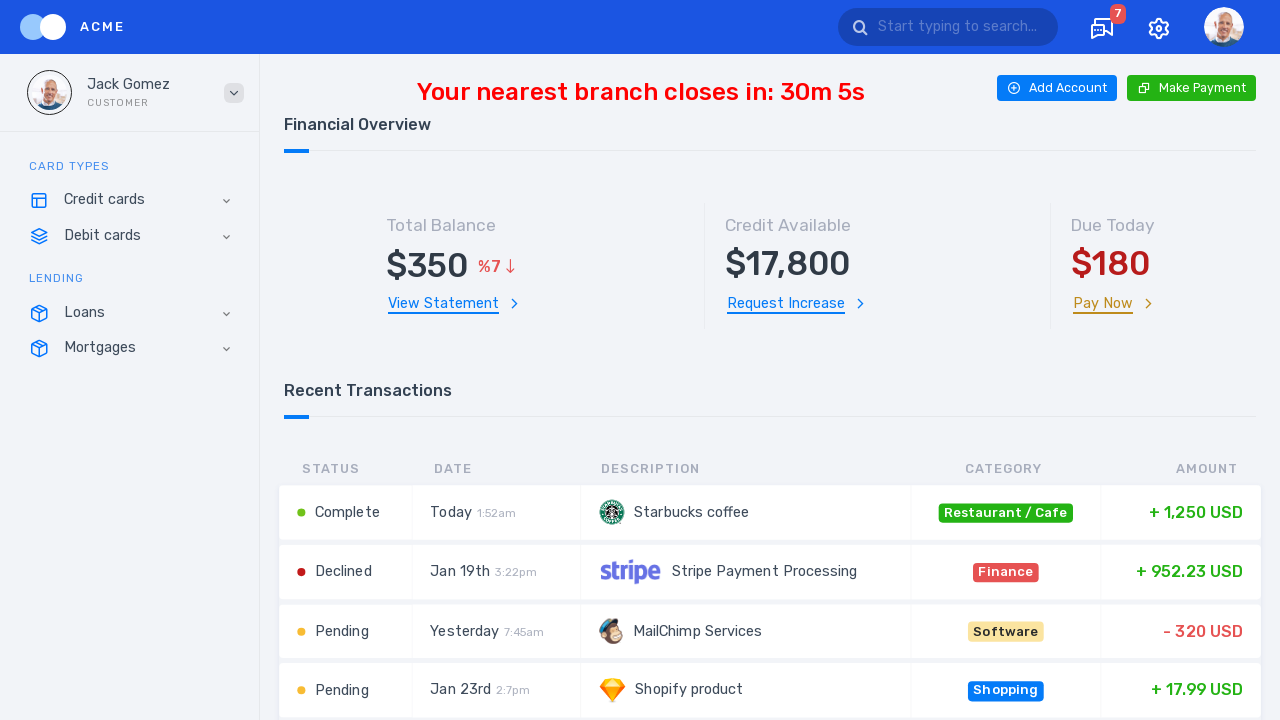